Tests tooltip display functionality by hovering over an input field and verifying the tooltip content appears

Starting URL: https://automationfc.github.io/jquery-tooltip/

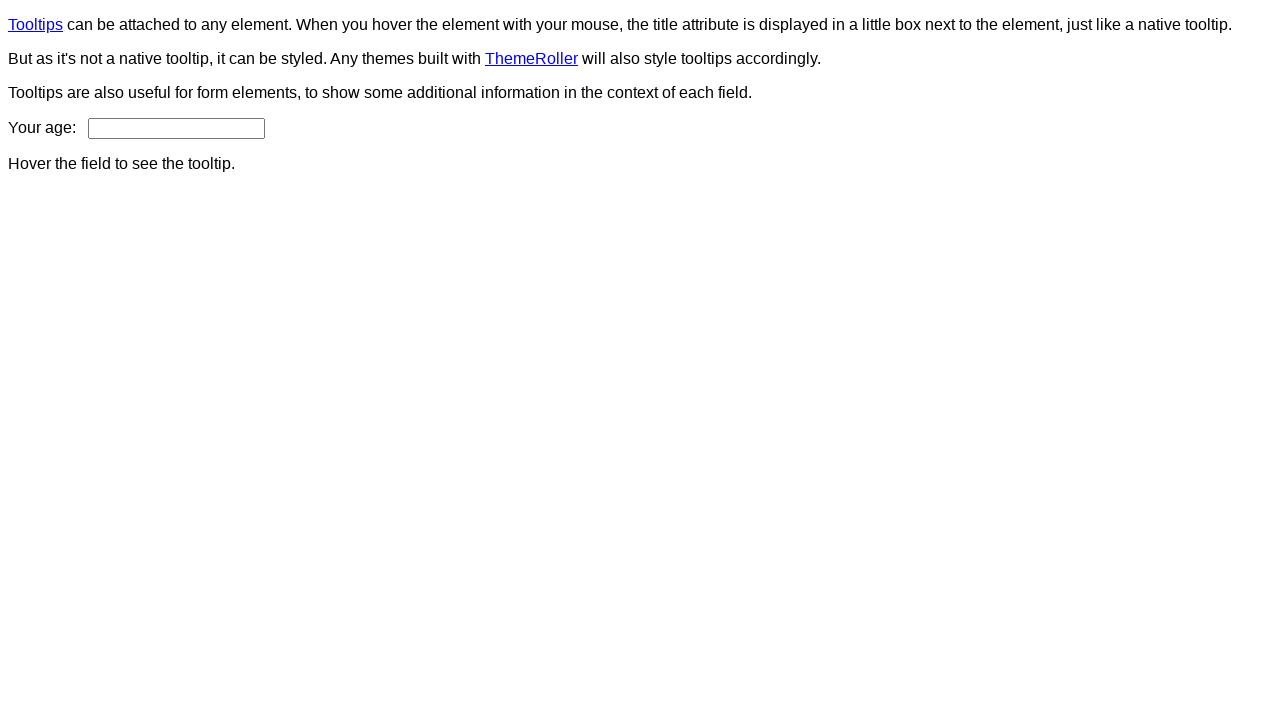

Hovered over age input field to trigger tooltip at (176, 128) on #age
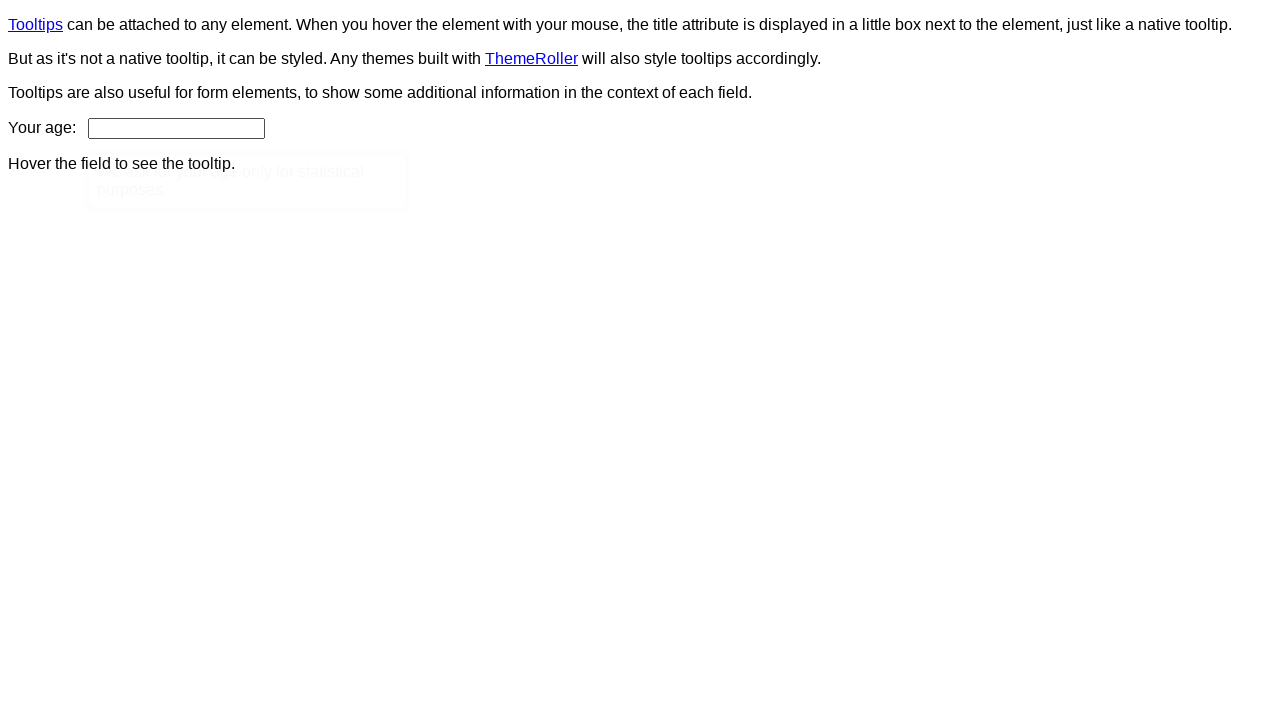

Tooltip content became visible
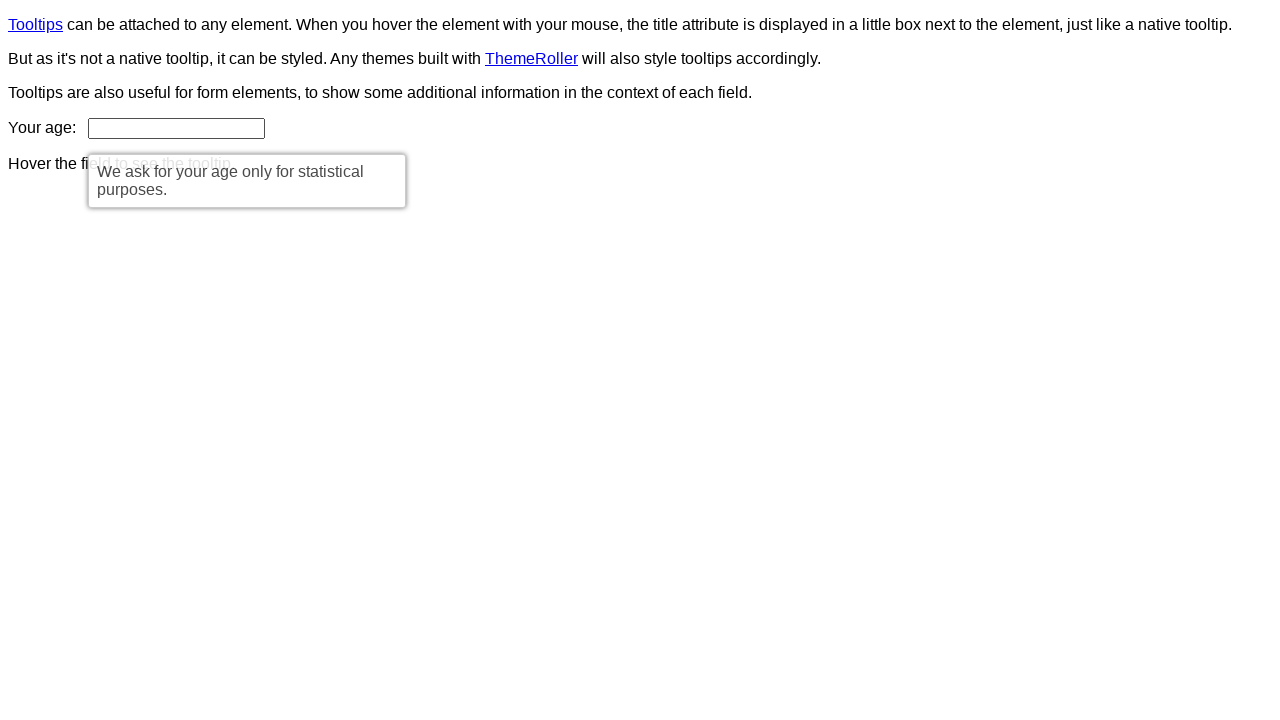

Retrieved tooltip text content
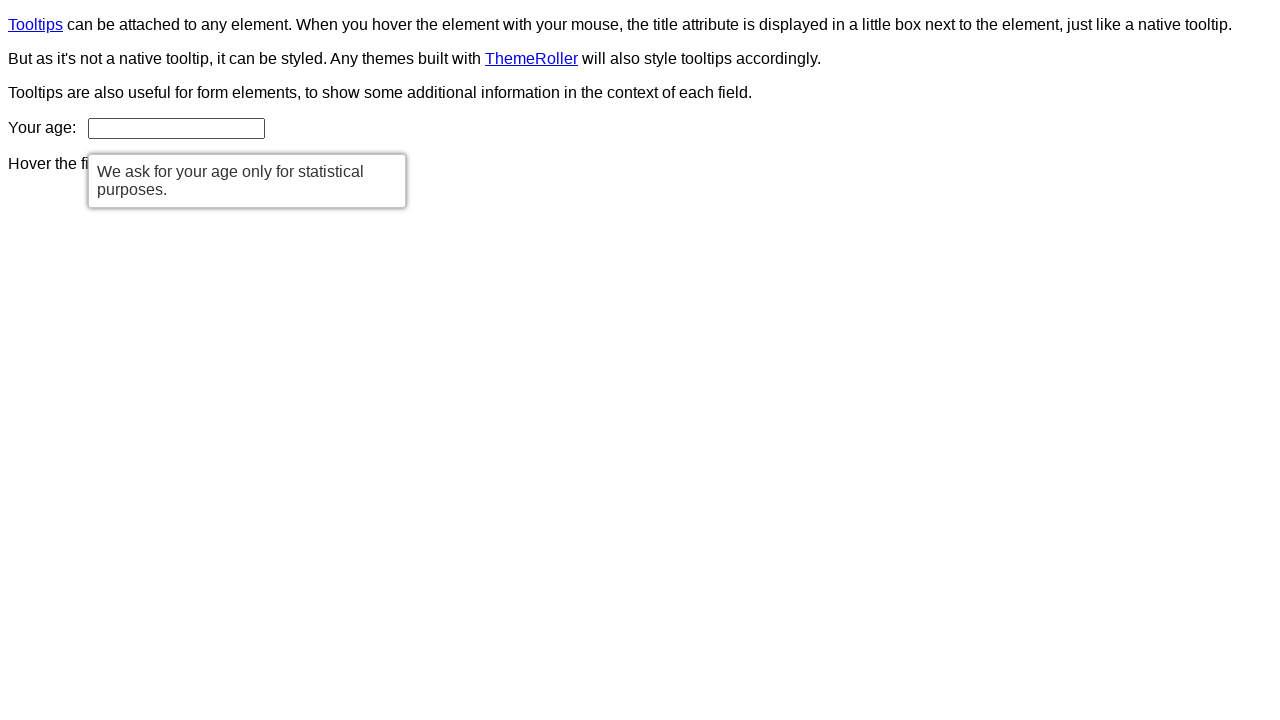

Verified tooltip text matches expected message: 'We ask for your age only for statistical purposes.'
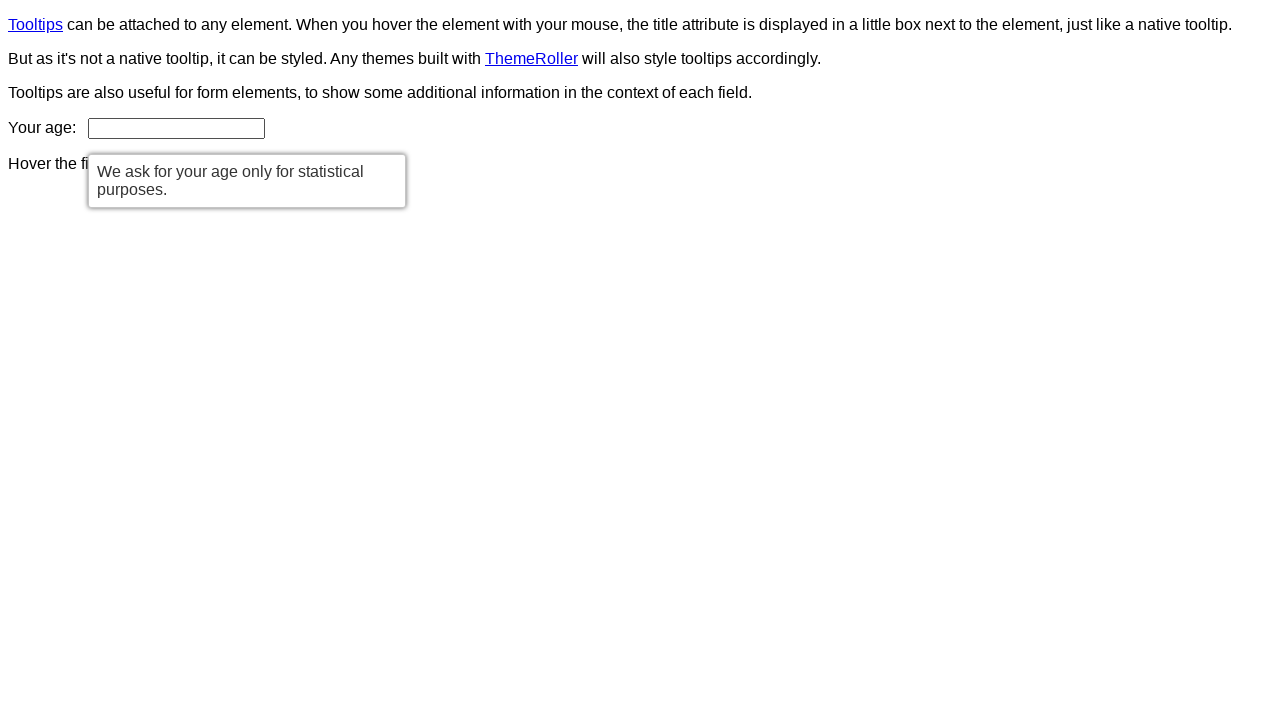

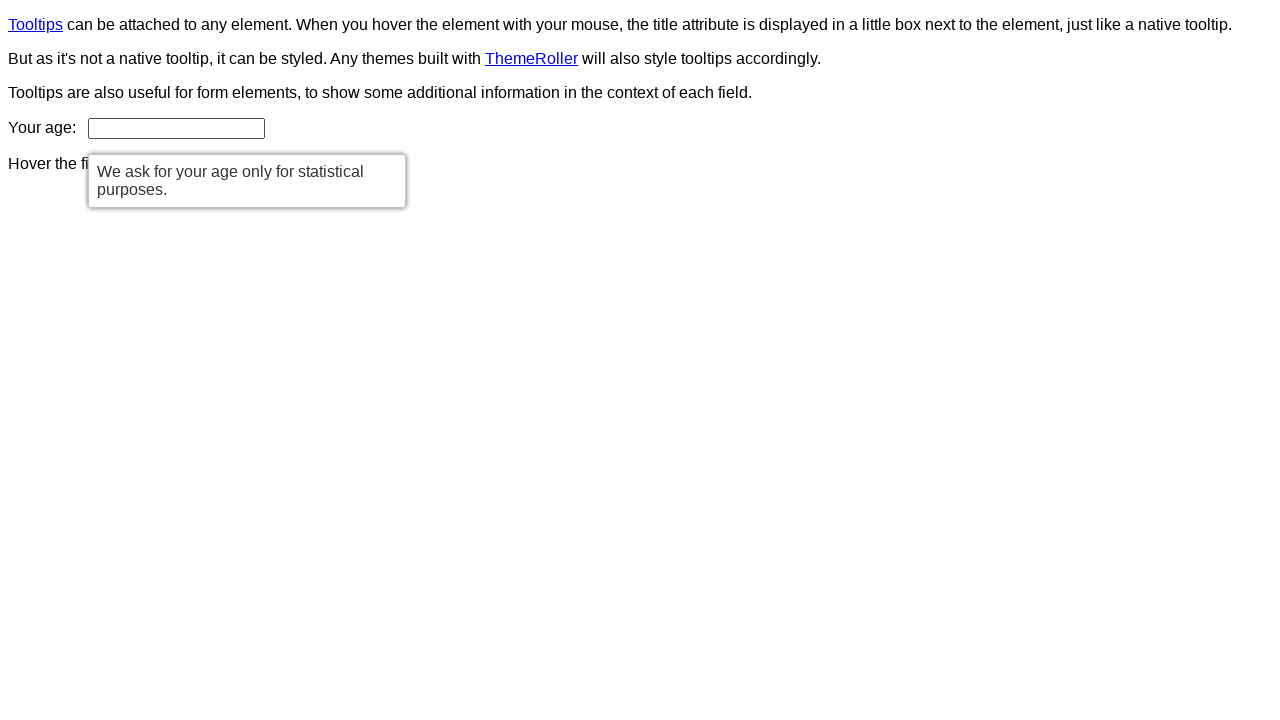